Tests GitHub's advanced search form by filling in search term, repository owner, date filter, and programming language, then submits the form and waits for search results to load.

Starting URL: https://github.com/search/advanced

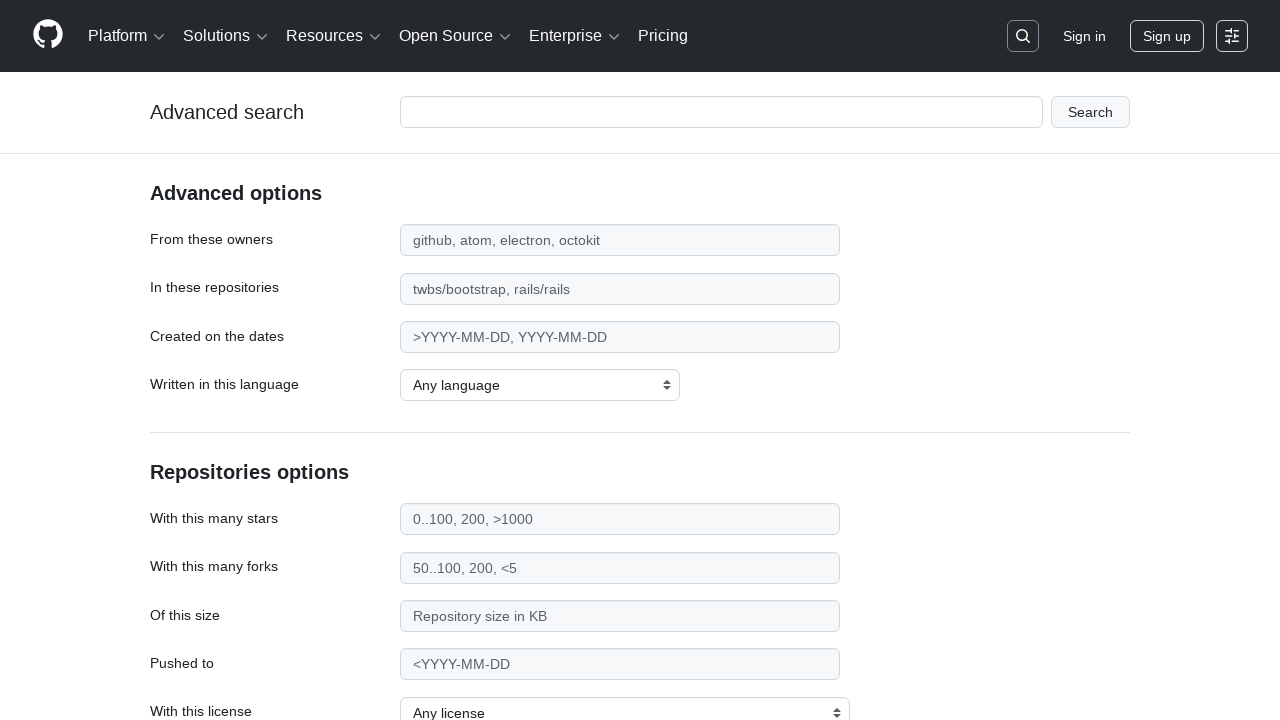

Filled search term field with 'web scraping' on #adv_code_search input.js-advanced-search-input
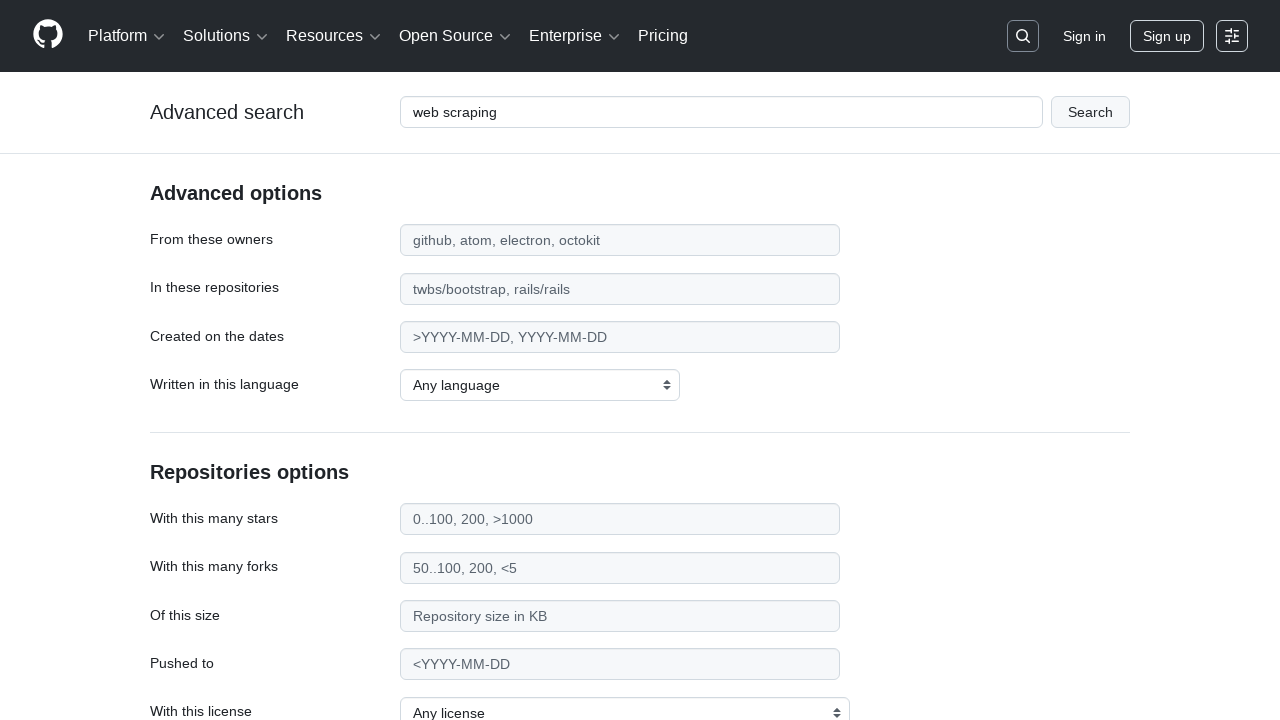

Filled repository owner field with 'microsoft' on #search_from
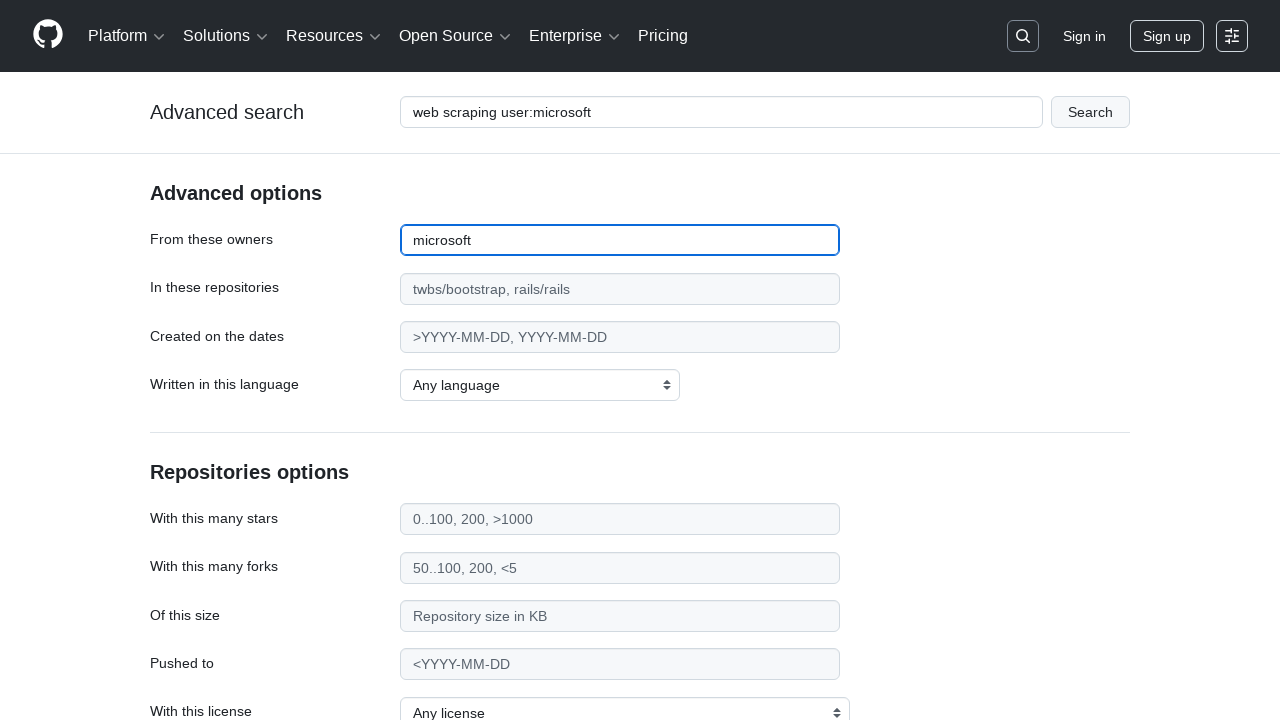

Filled date filter field with '>2020' on #search_date
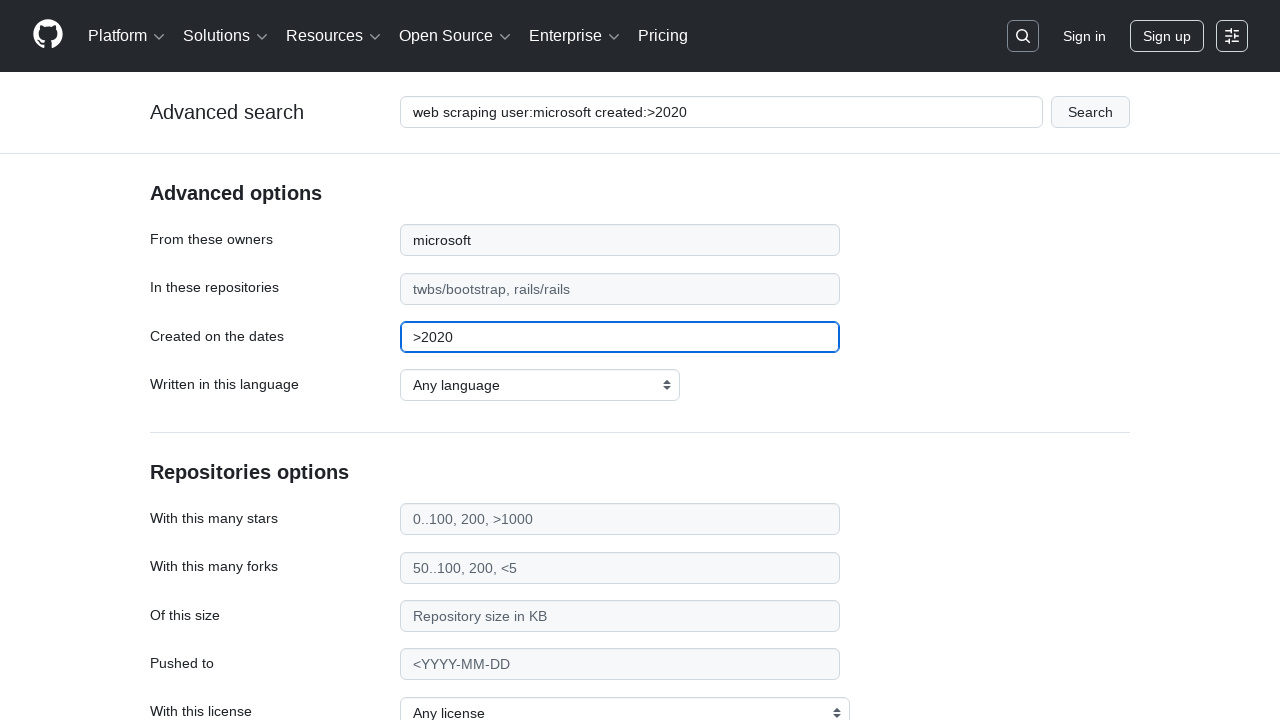

Selected JavaScript as programming language on select#search_language
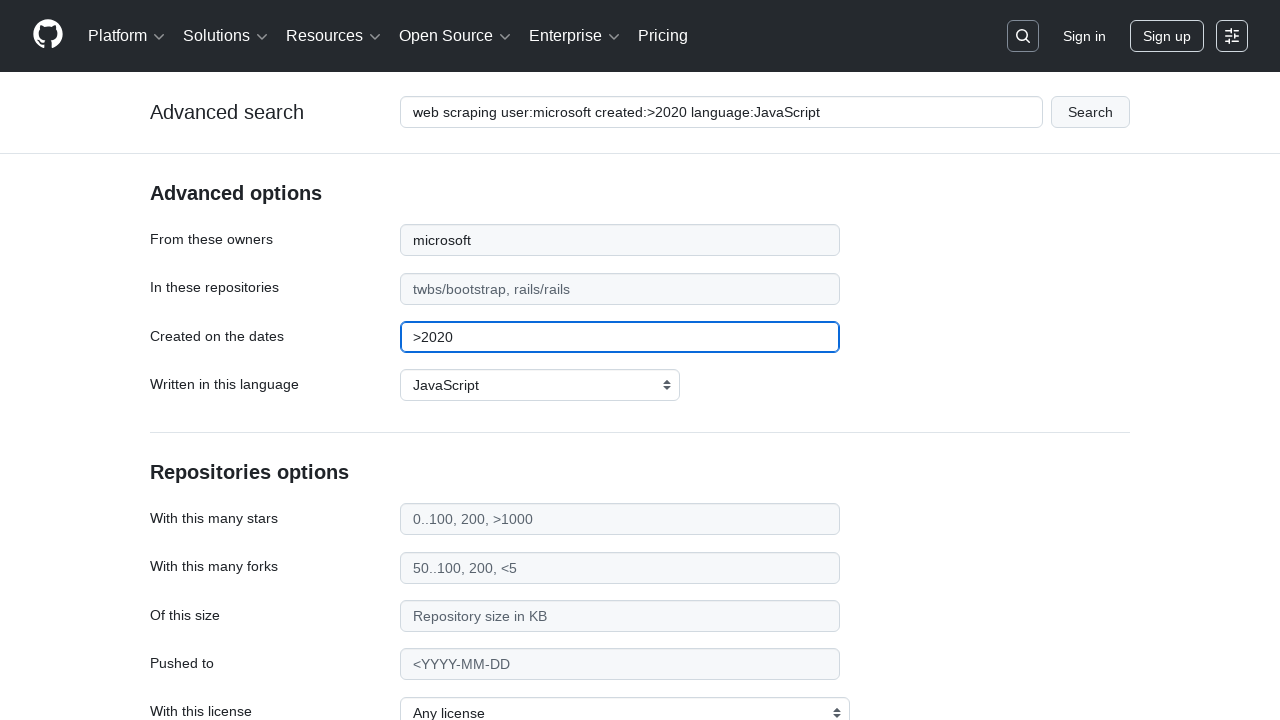

Clicked submit button to perform advanced search at (1090, 112) on #adv_code_search button[type="submit"]
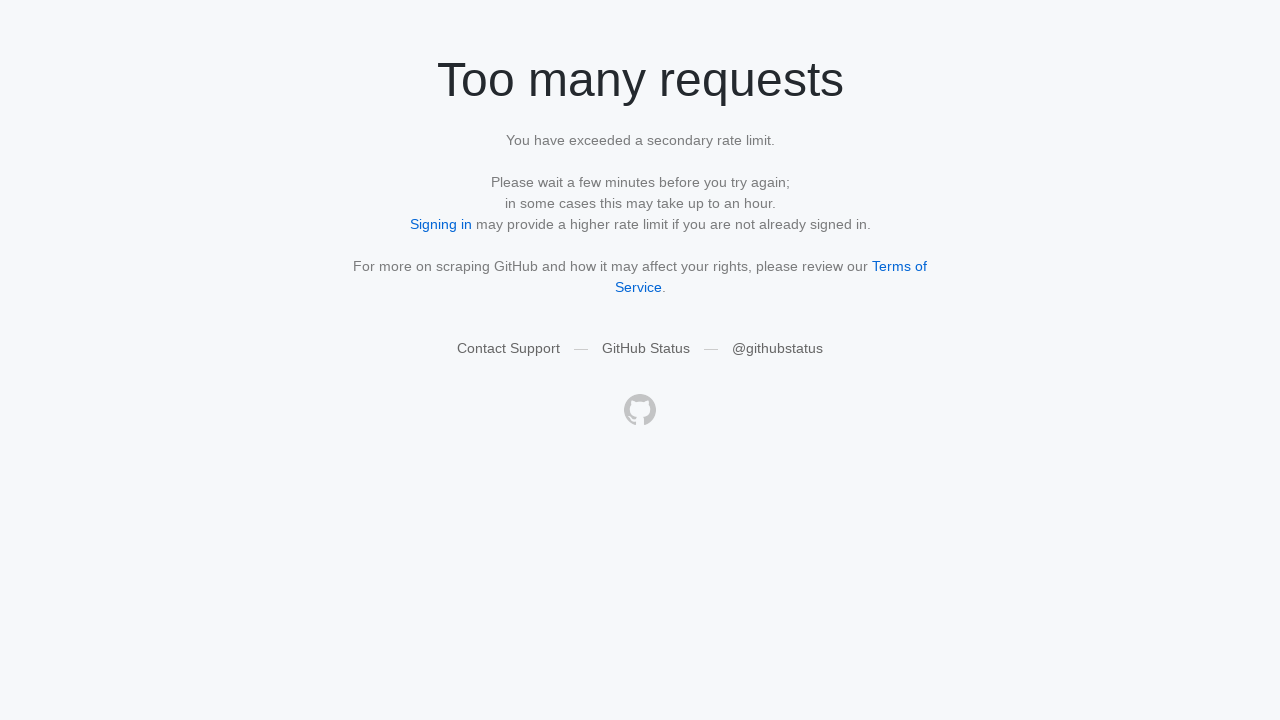

Waited for search results to load (network idle)
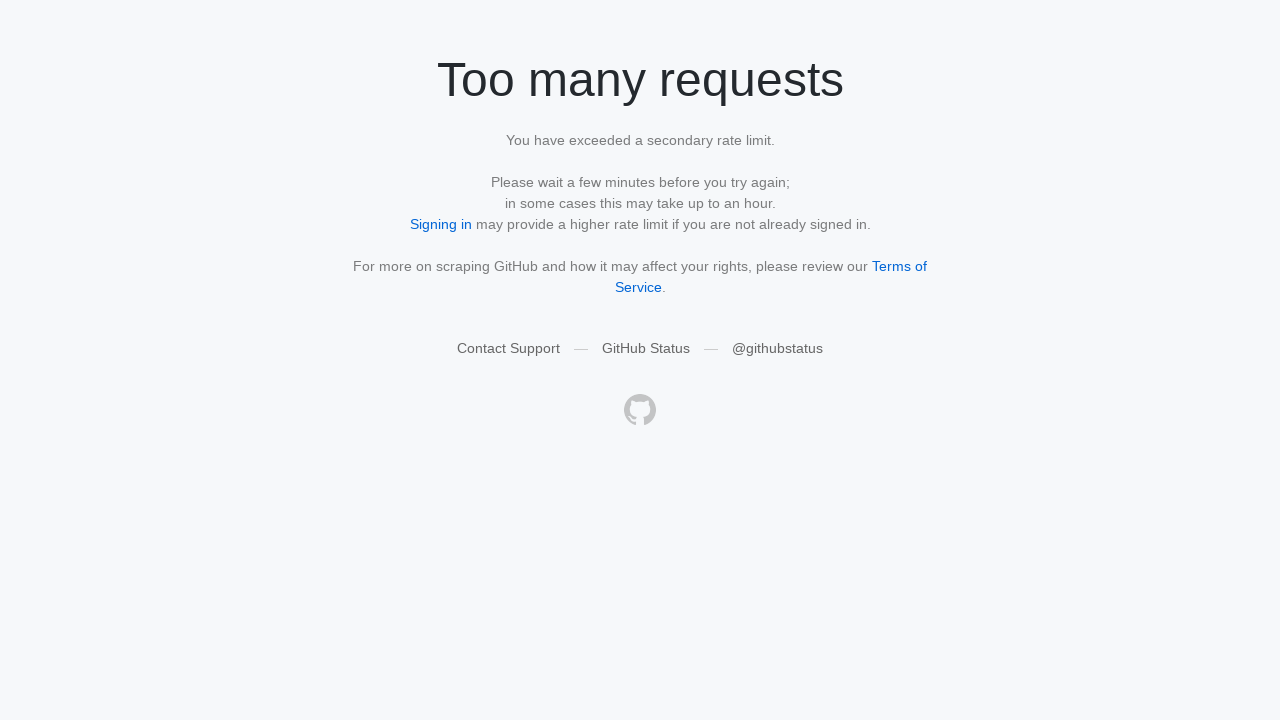

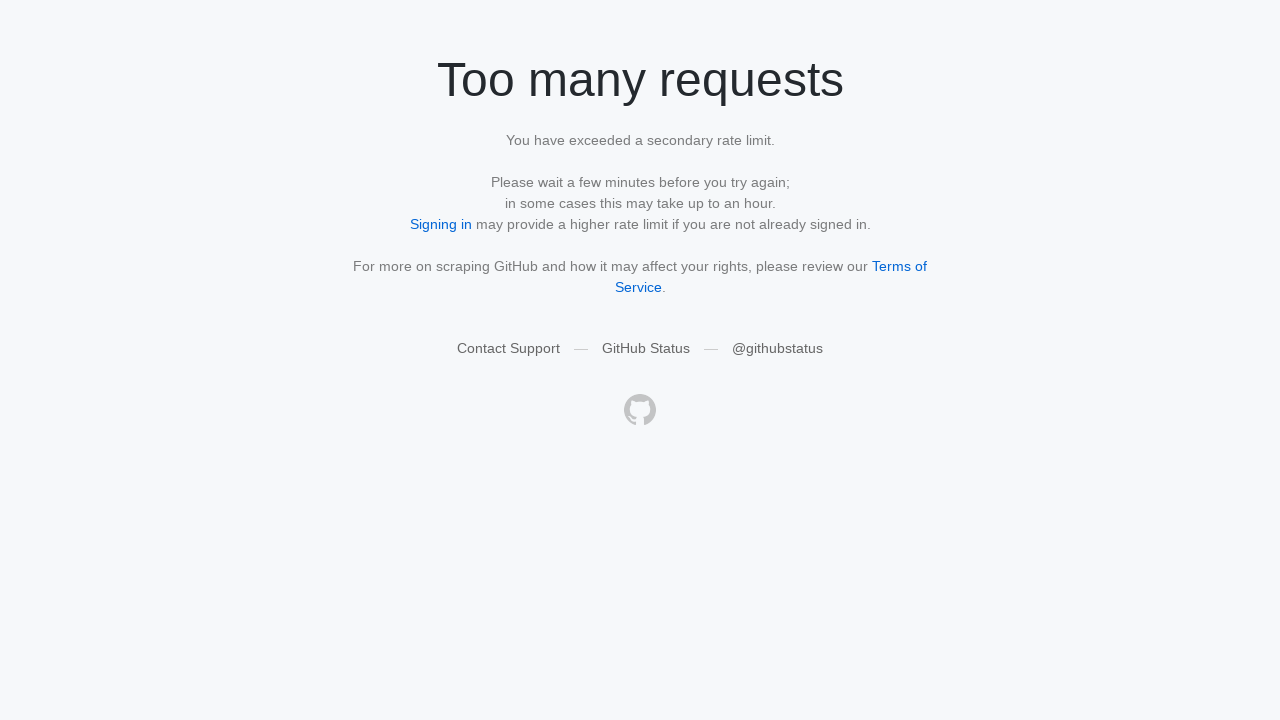